Tests that entering a valid number (85) with a non-perfect square root shows an alert with the correctly calculated decimal result

Starting URL: https://kristinek.github.io/site/tasks/task1

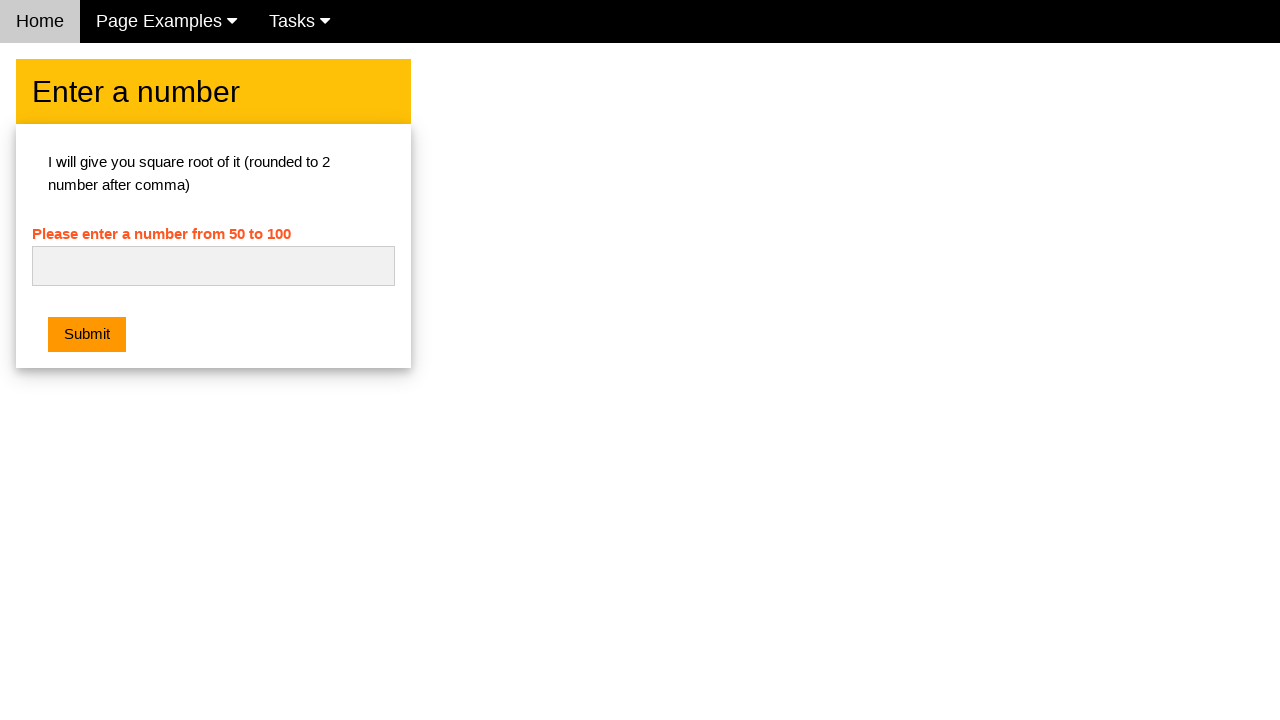

Filled number input field with '85' on #numb
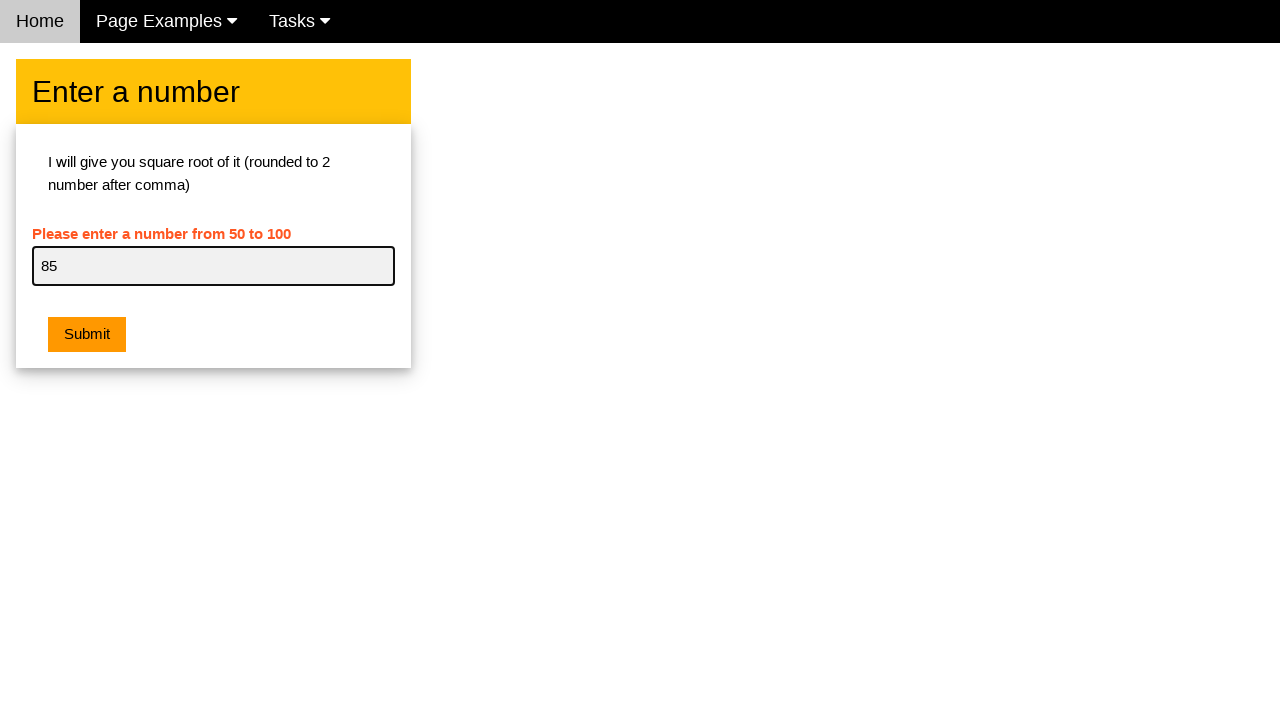

Clicked the orange submit button at (87, 335) on .w3-orange
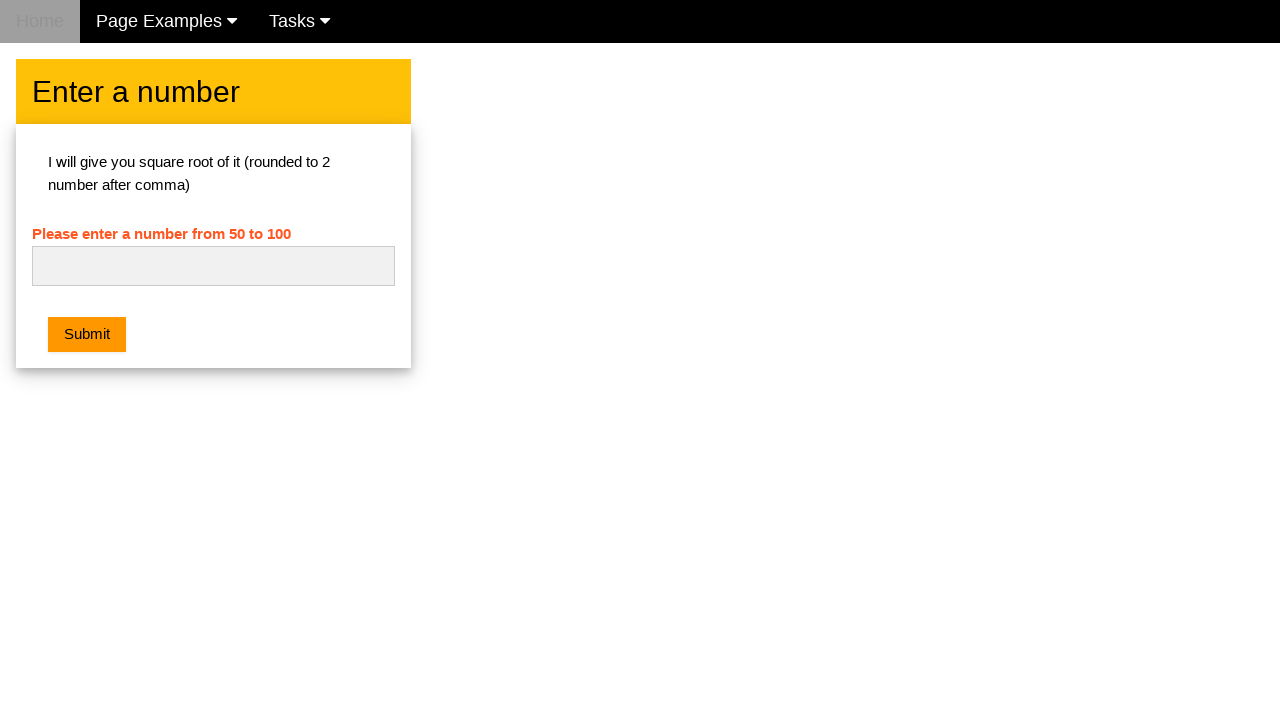

Set up dialog handler to accept alerts
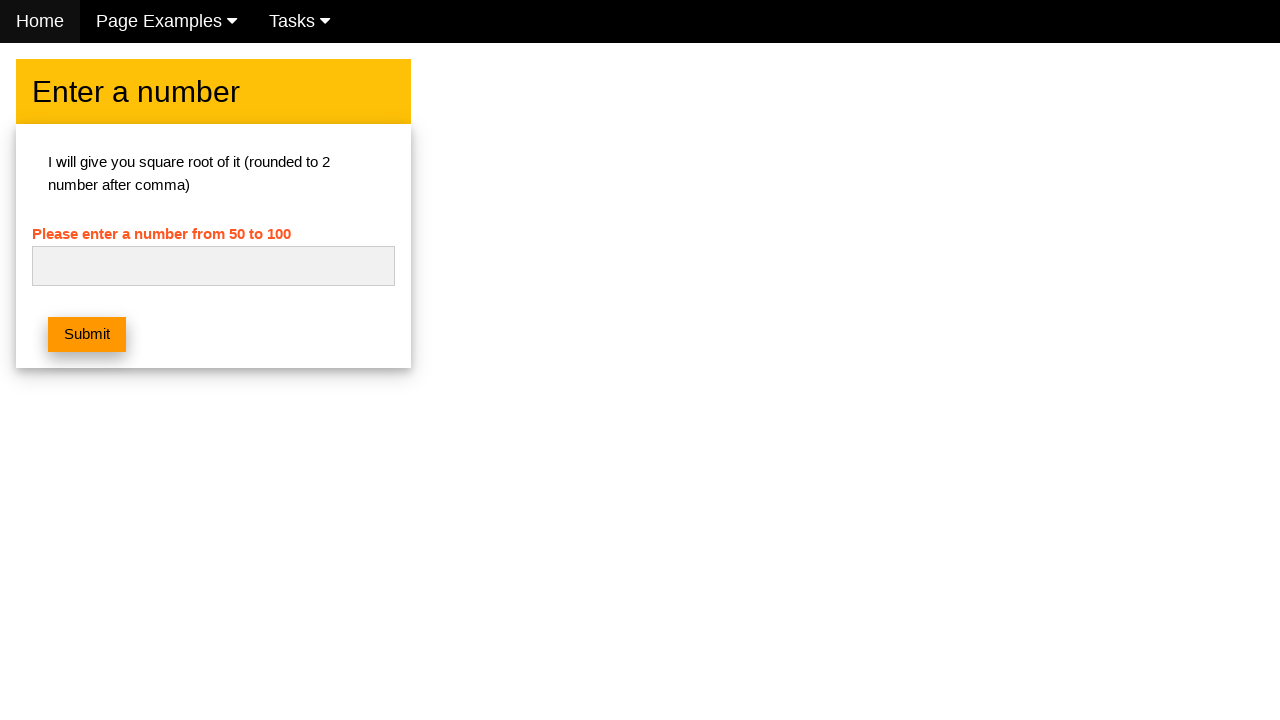

Waited 500ms for alert dialog to appear and be accepted
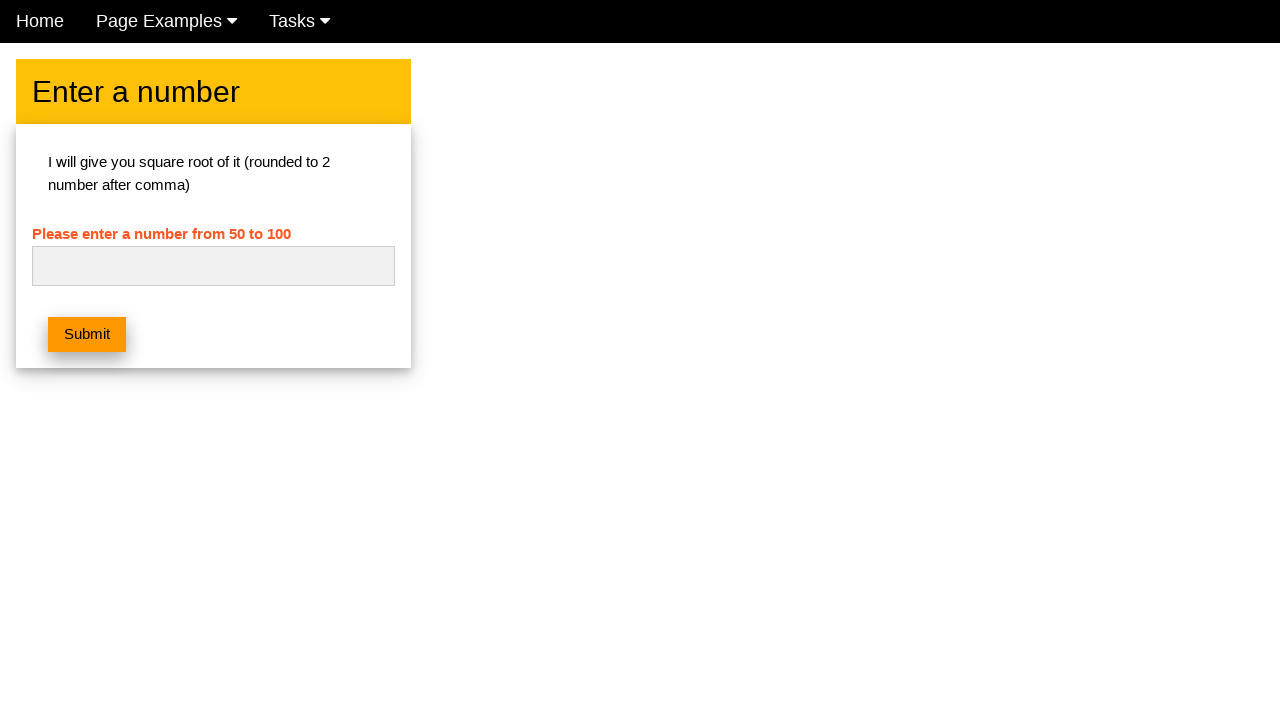

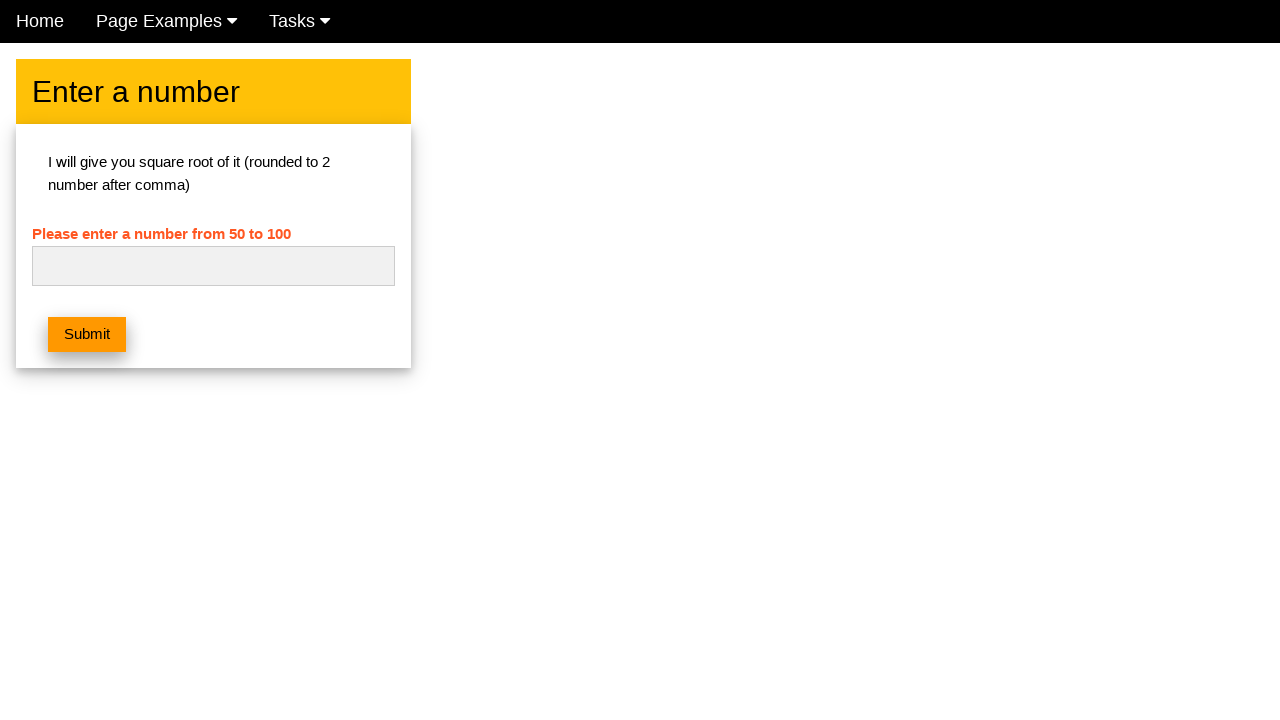